Tests that clicking on the "200" status code link returns a 200 HTTP response by navigating to the status codes page and clicking the link.

Starting URL: https://the-internet.herokuapp.com/status_codes

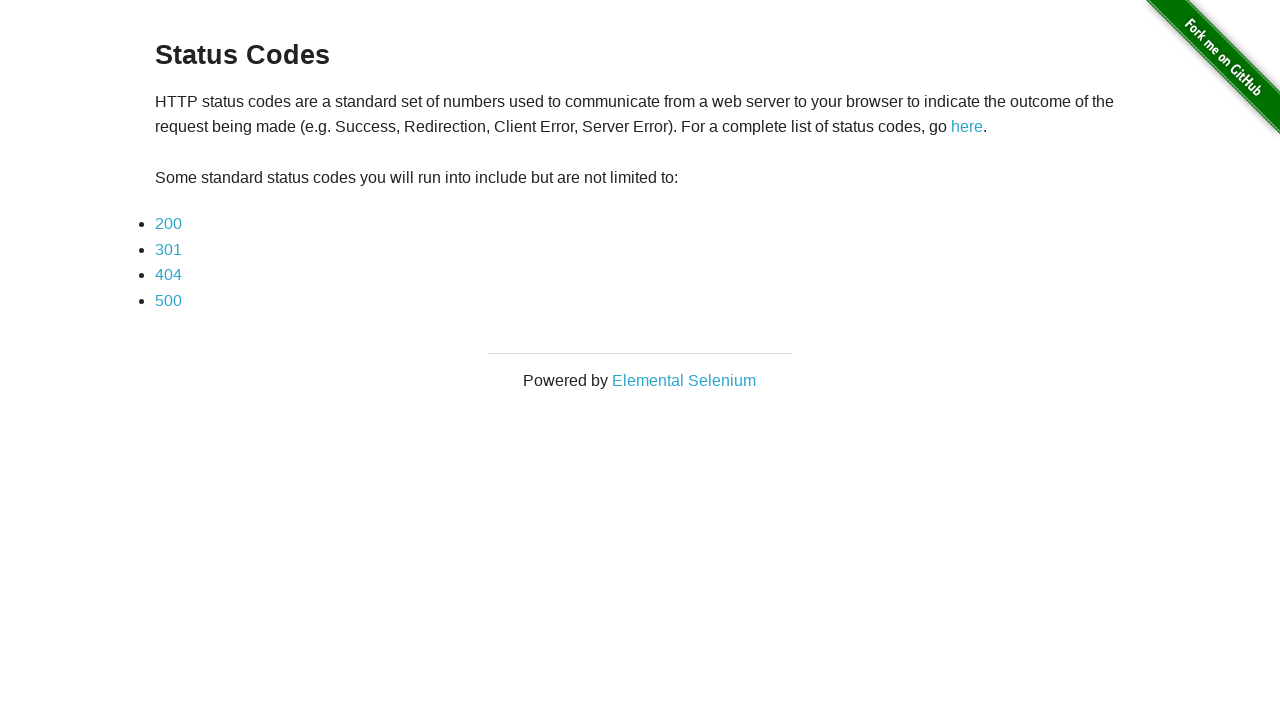

Clicked on the '200' status code link at (168, 224) on internal:text="200"i
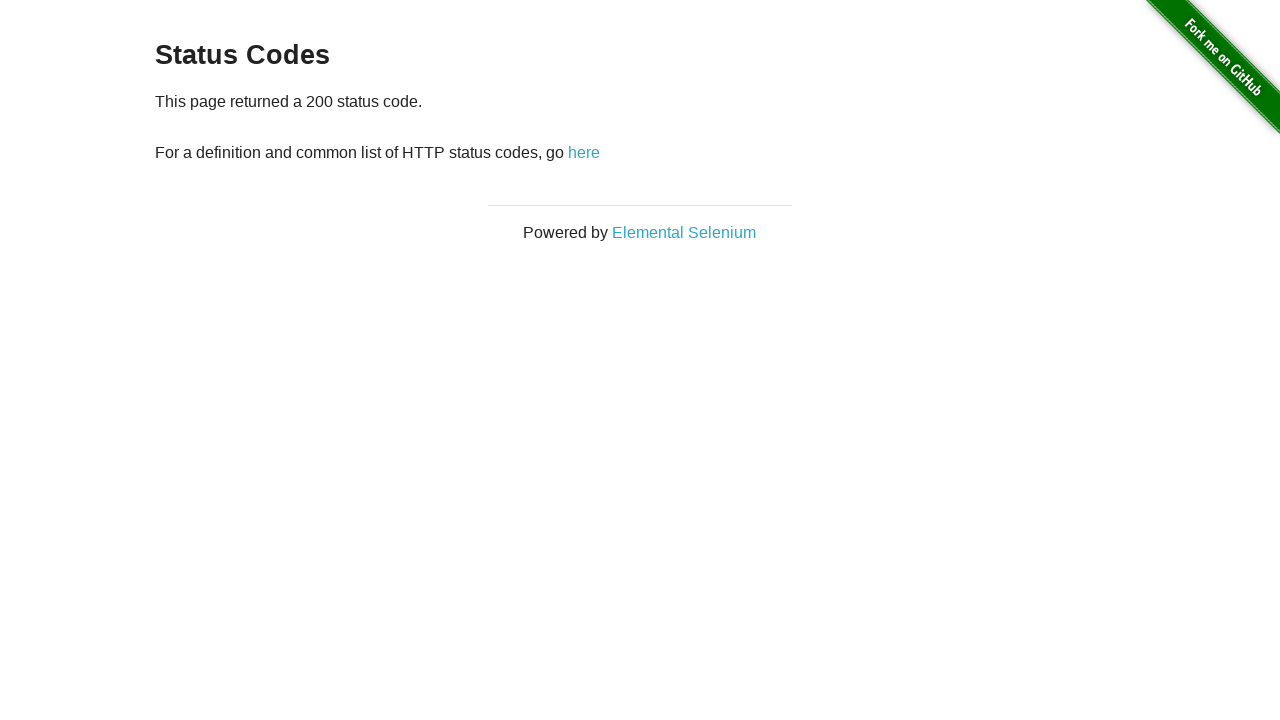

Captured HTTP response from status code link
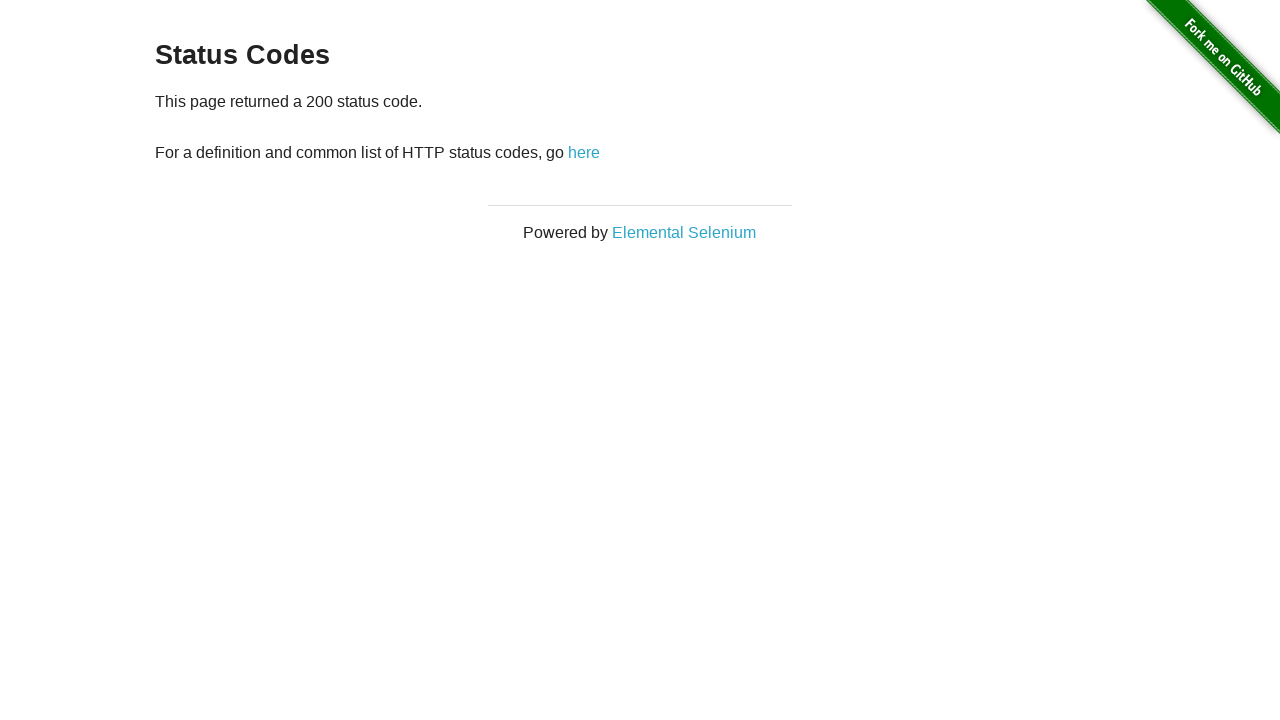

Verified HTTP response status code is 200
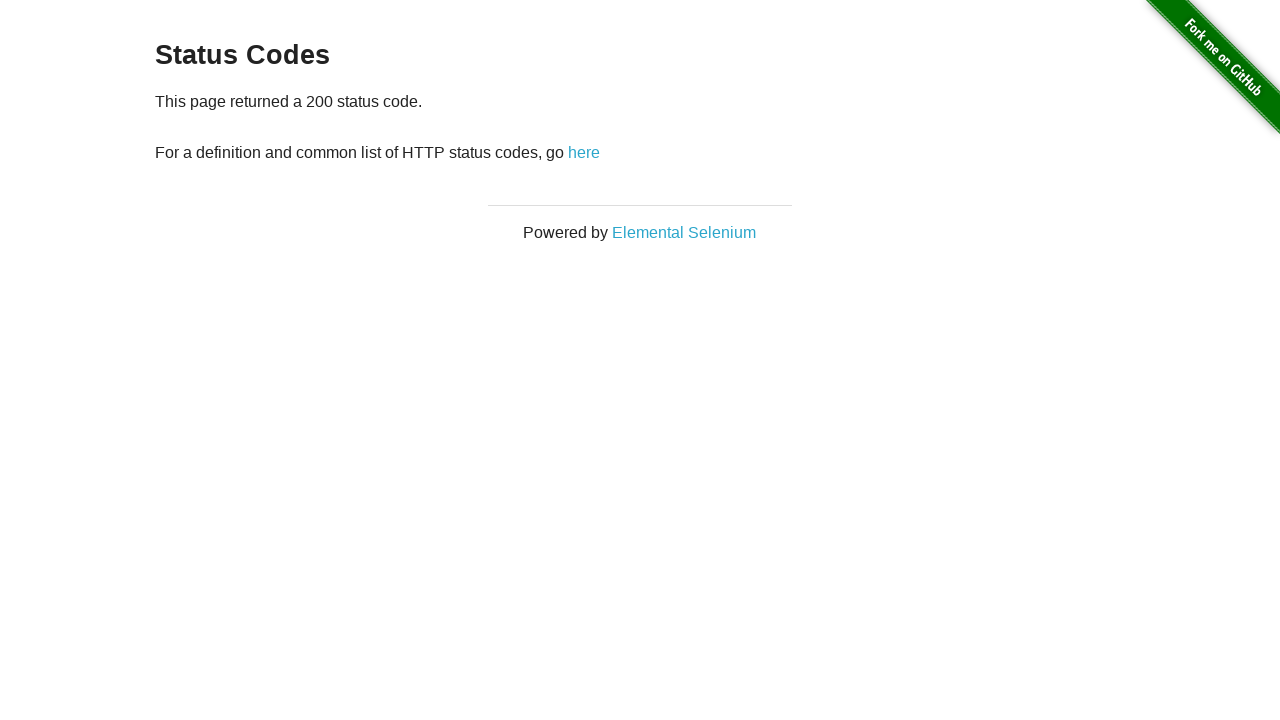

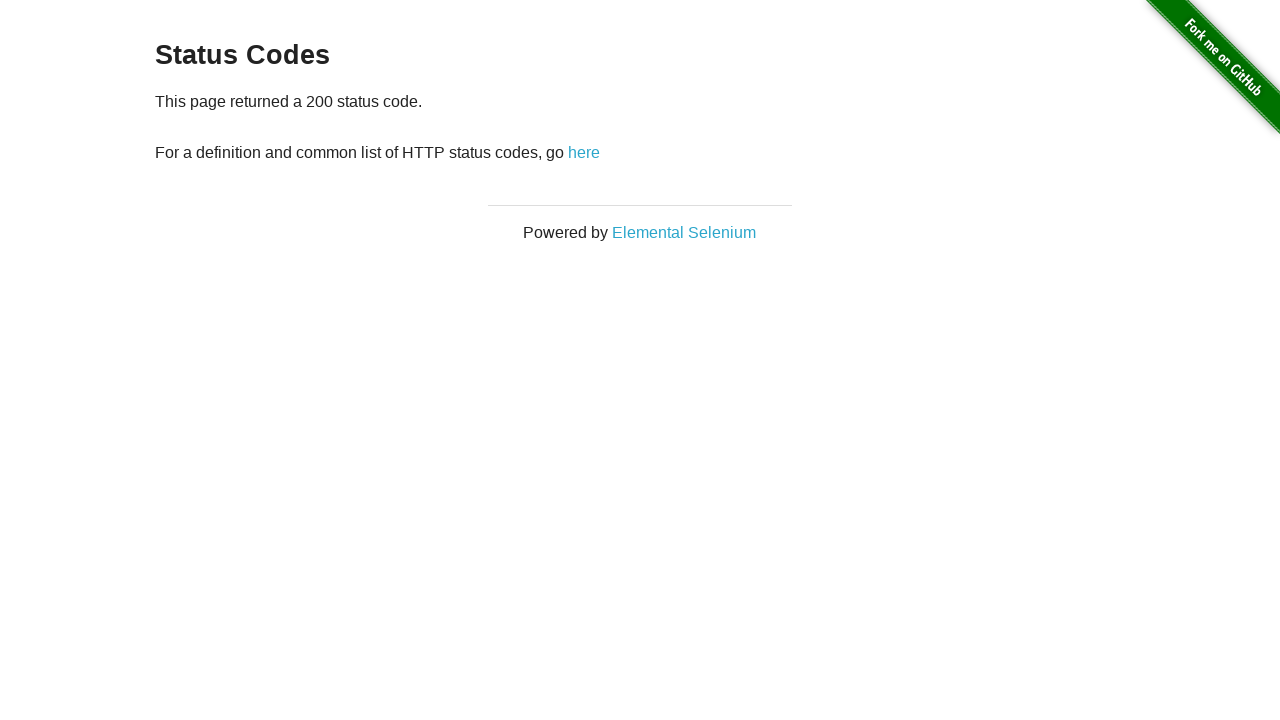